Fills out registration form fields including first name, last name, and address on a demo automation testing site

Starting URL: http://demo.automationtesting.in/Register.html

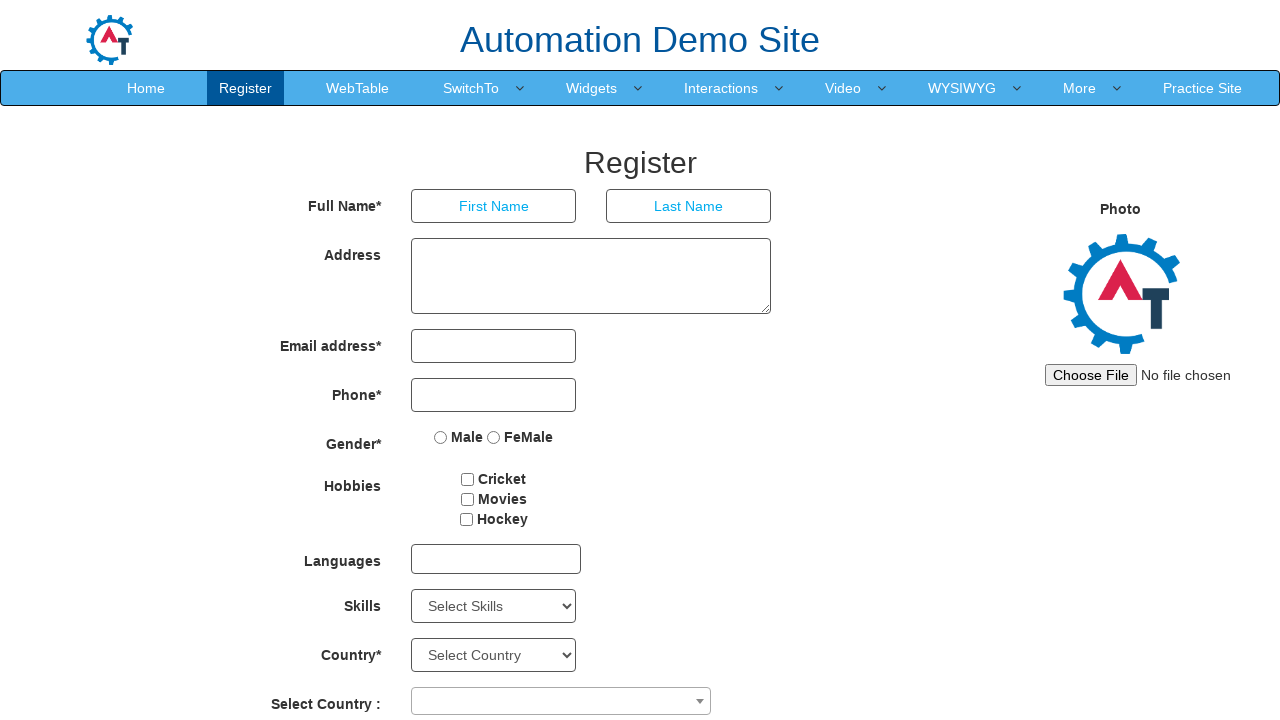

Filled first name field with 'sunil' on input[type='text']
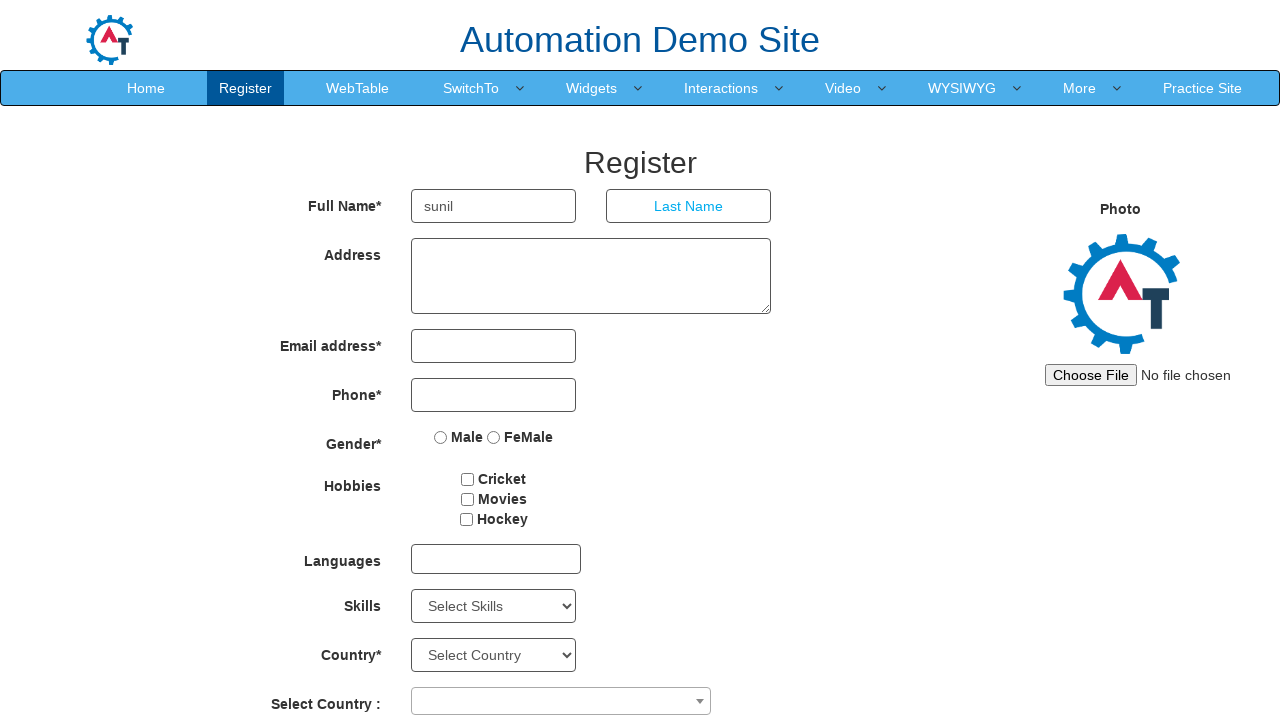

Filled last name field with 'Rathod' on input[ng-model='LastName']
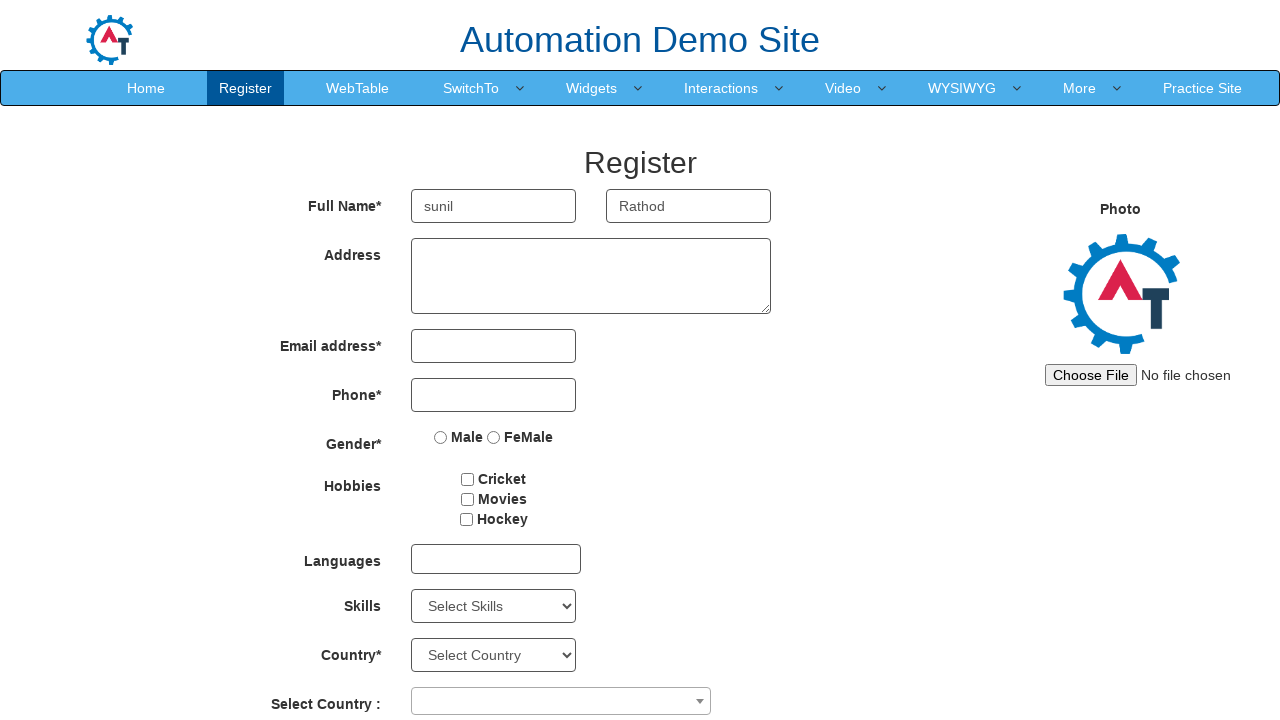

Filled address field with 'SOLAPUR' on textarea[ng-model='Adress']
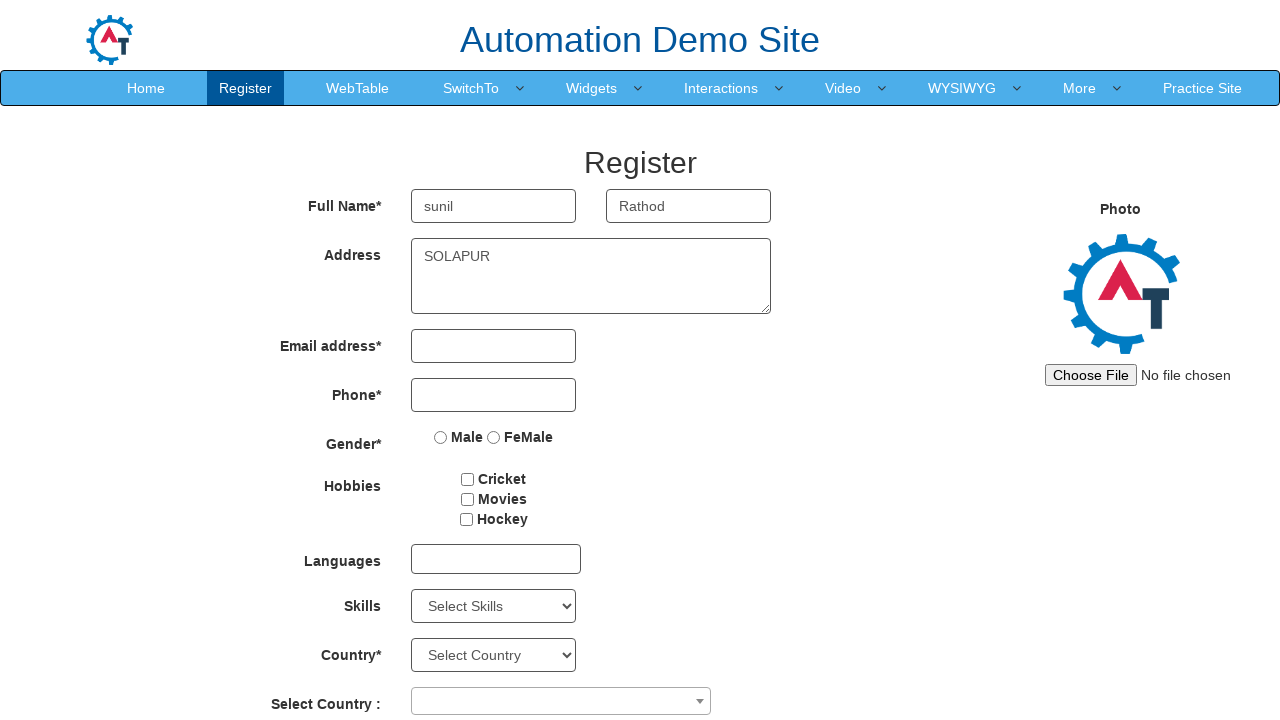

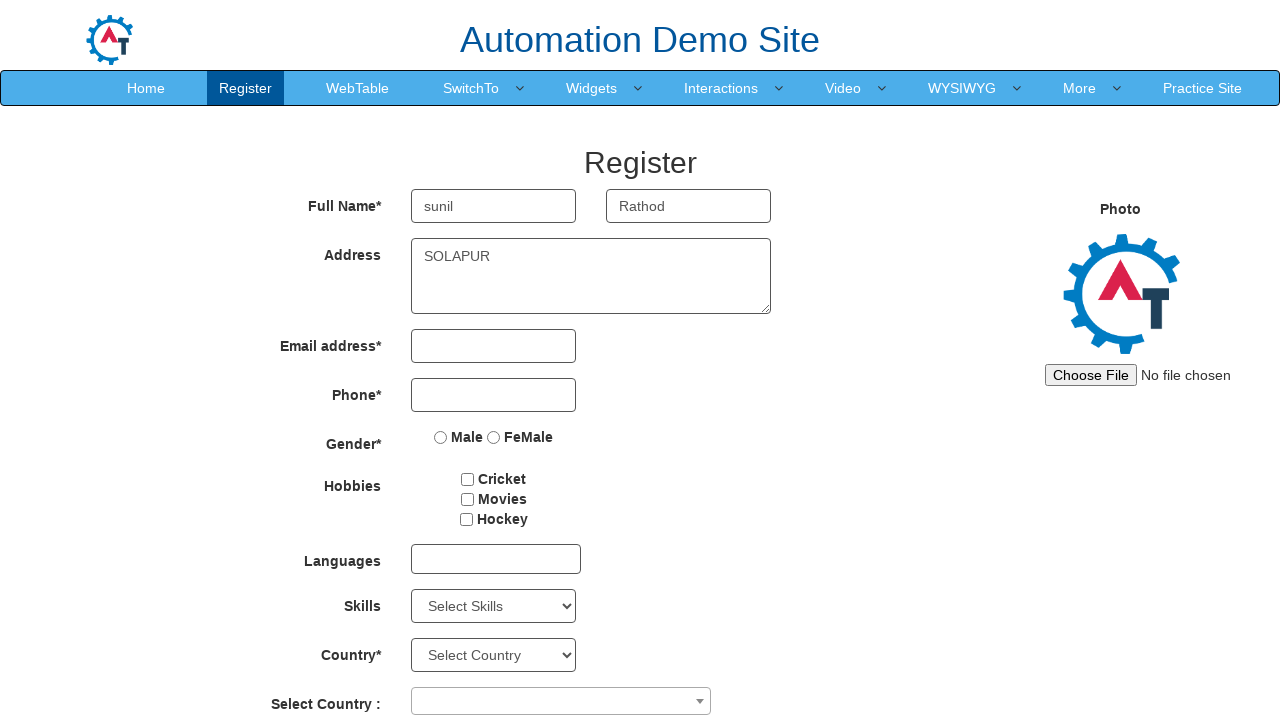